Tests Junit Reporter by clicking on Selenium143 using ID selector

Starting URL: http://omayo.blogspot.com

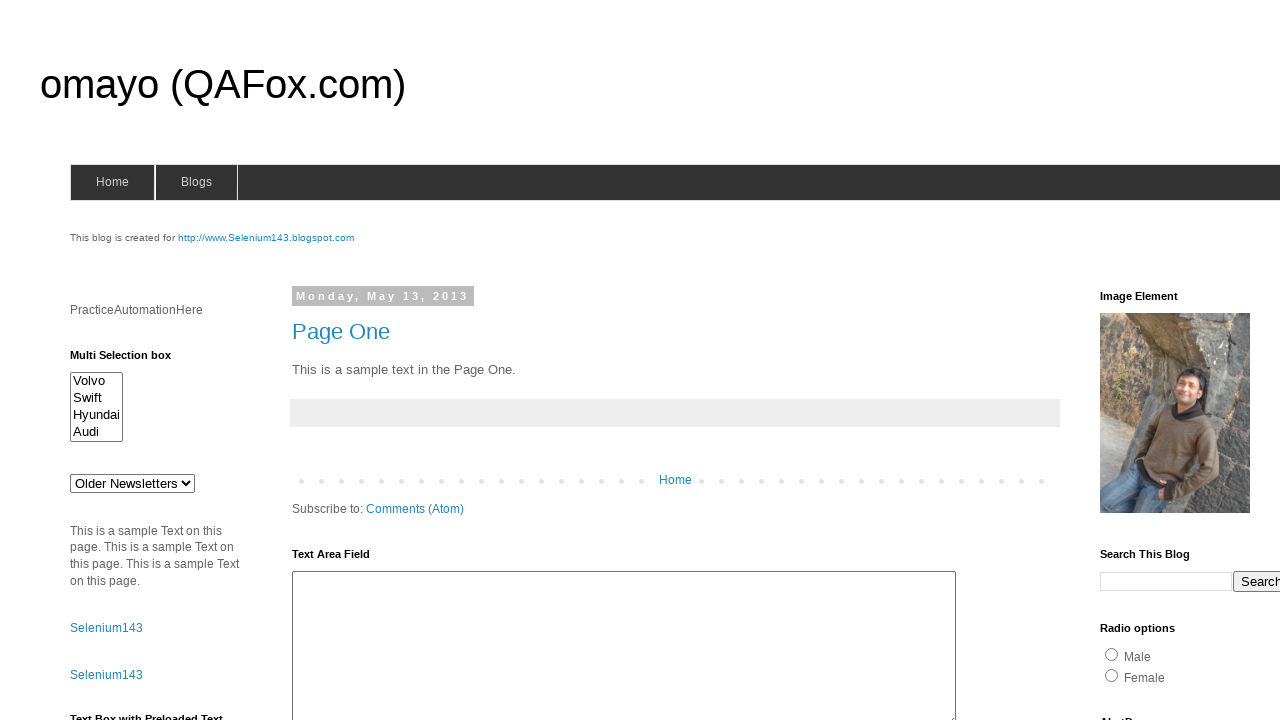

Navigated to http://omayo.blogspot.com
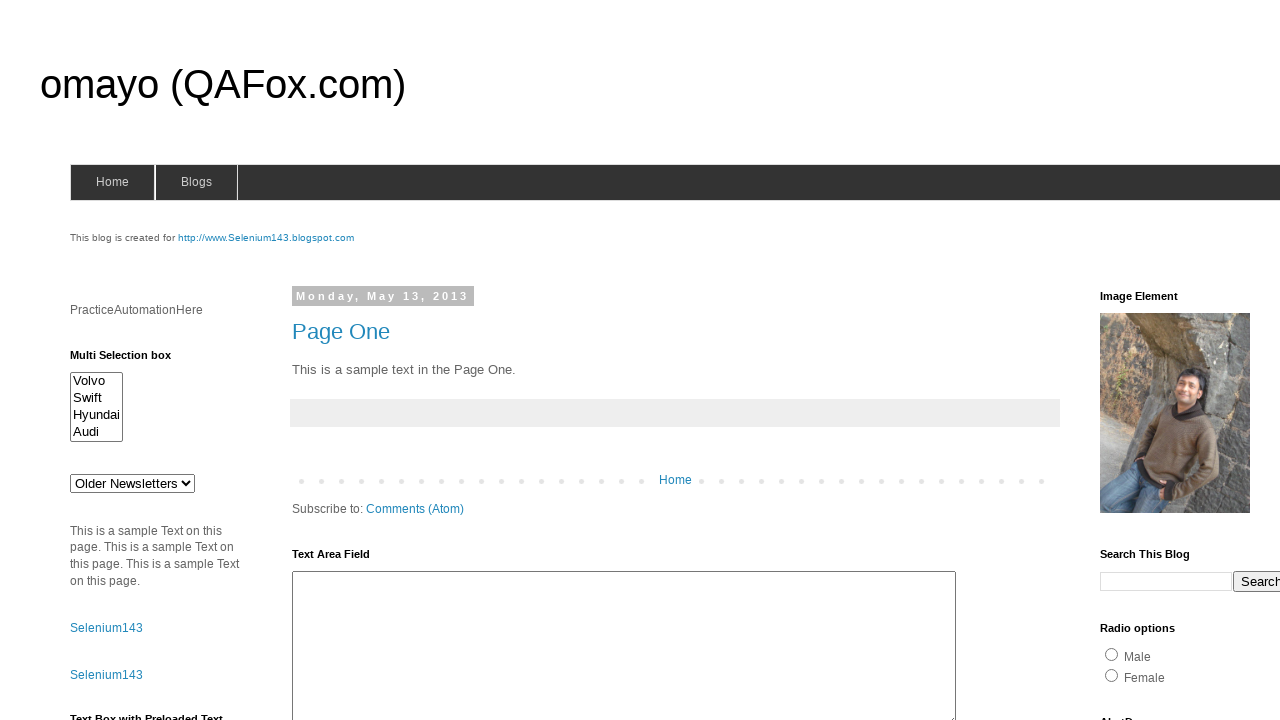

Clicked on Selenium143 using ID selector at (266, 238) on #selenium143
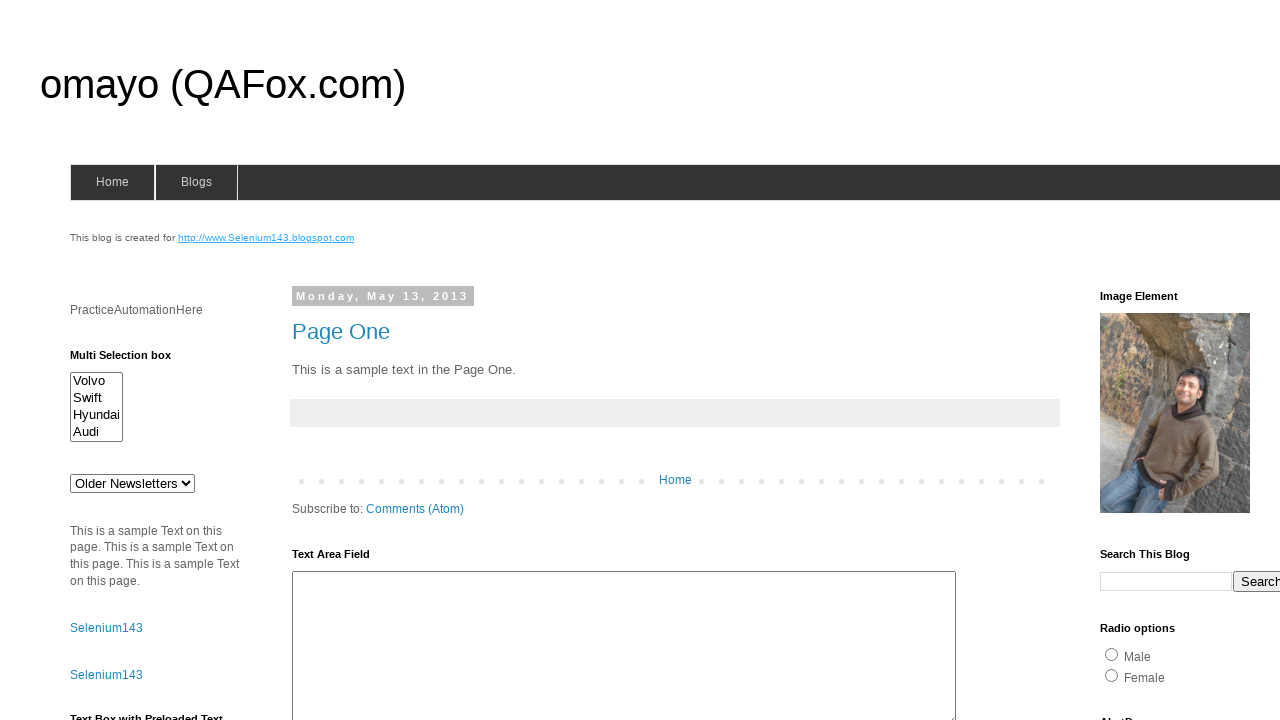

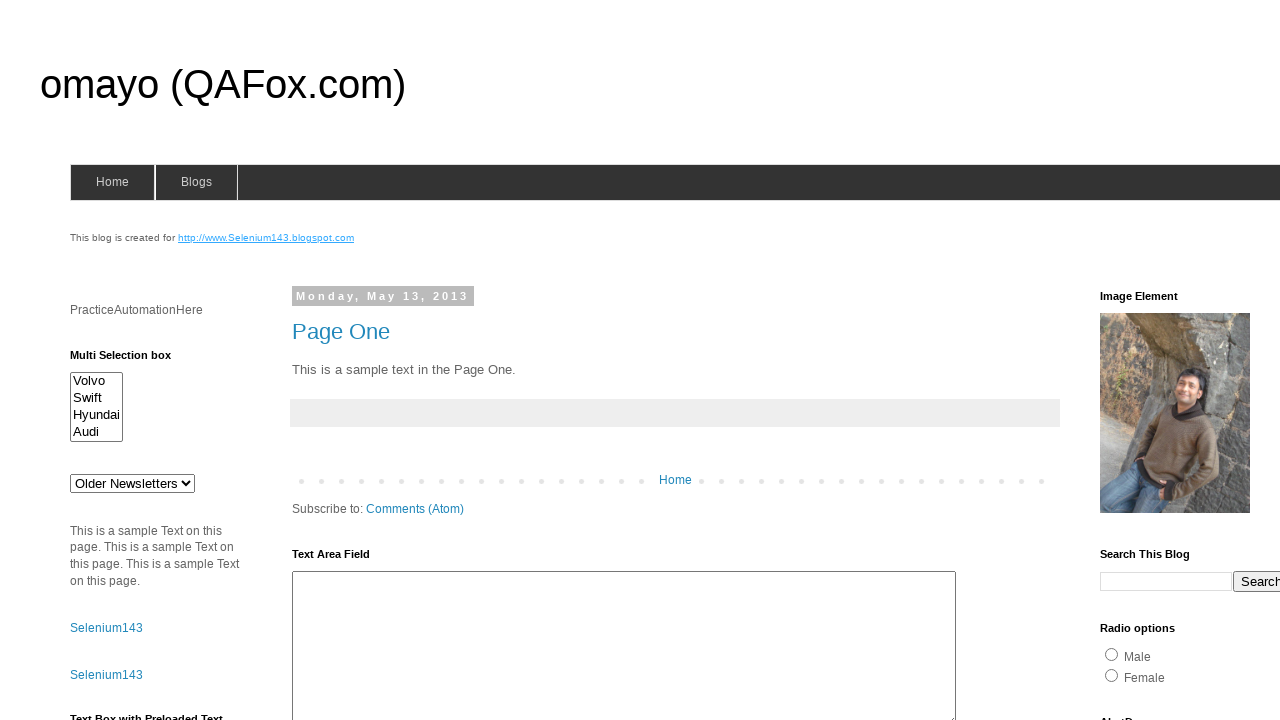